Tests dynamic element creation and deletion by clicking Add Element button to create a Delete button, then clicking Delete to remove it

Starting URL: https://the-internet.herokuapp.com/add_remove_elements/

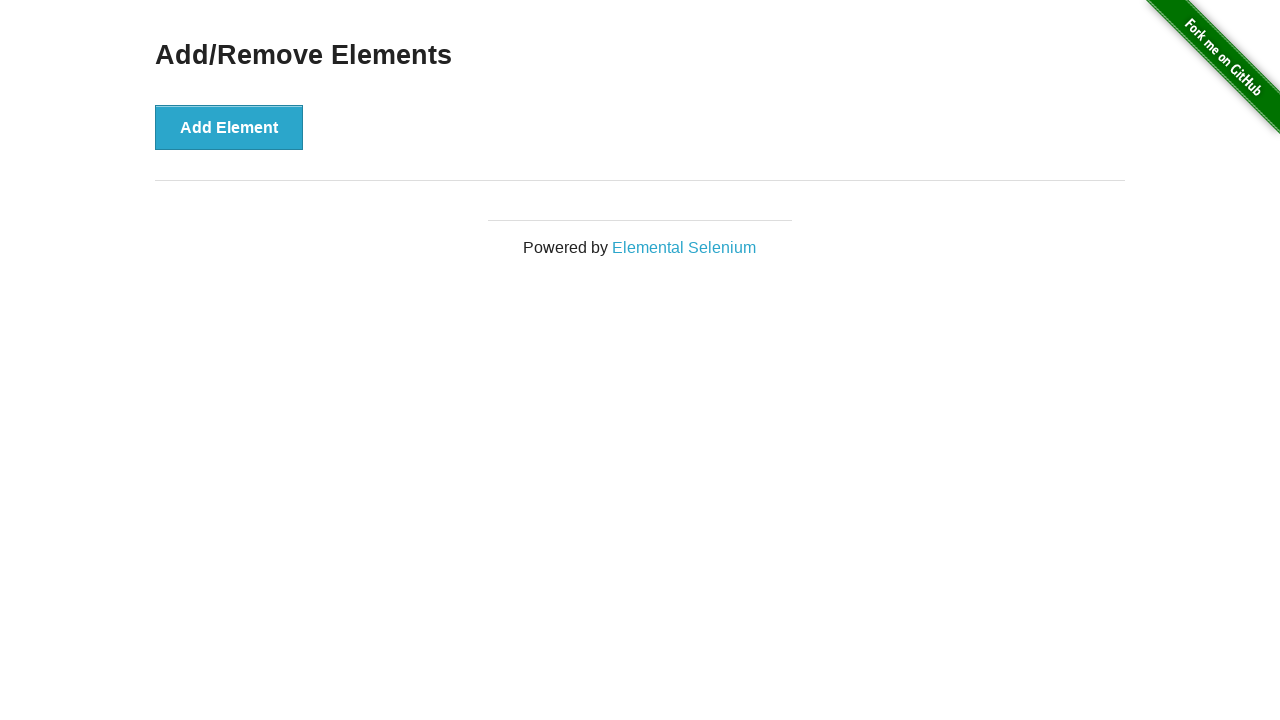

Clicked Add Element button to create a Delete button at (229, 127) on button:has-text('Add Element')
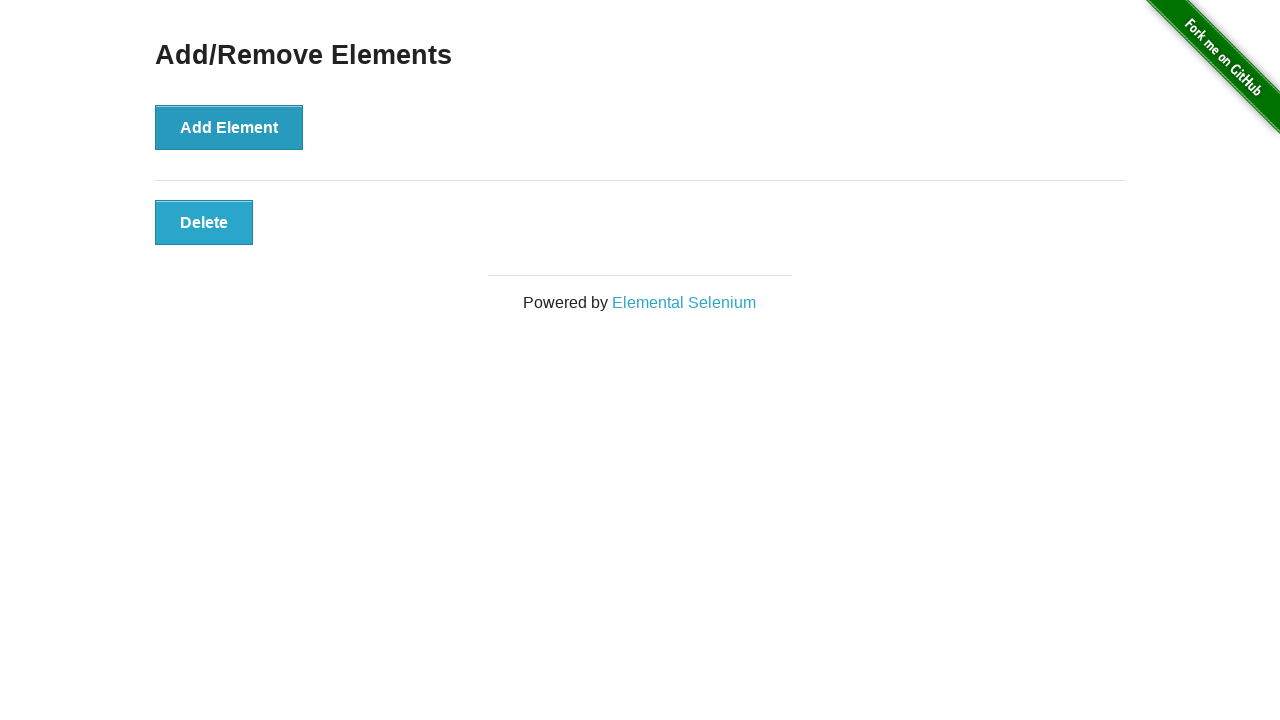

Delete button appeared on the page
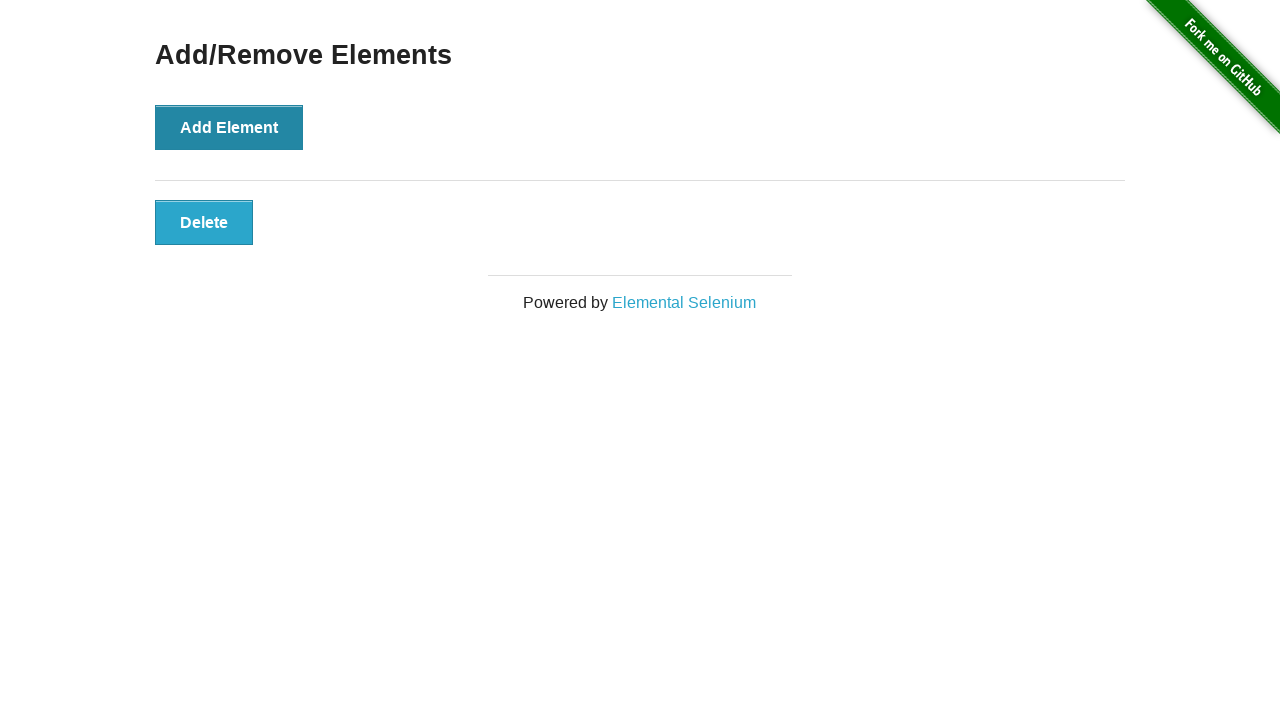

Clicked Delete button to remove the dynamically created element at (204, 222) on button:has-text('Delete')
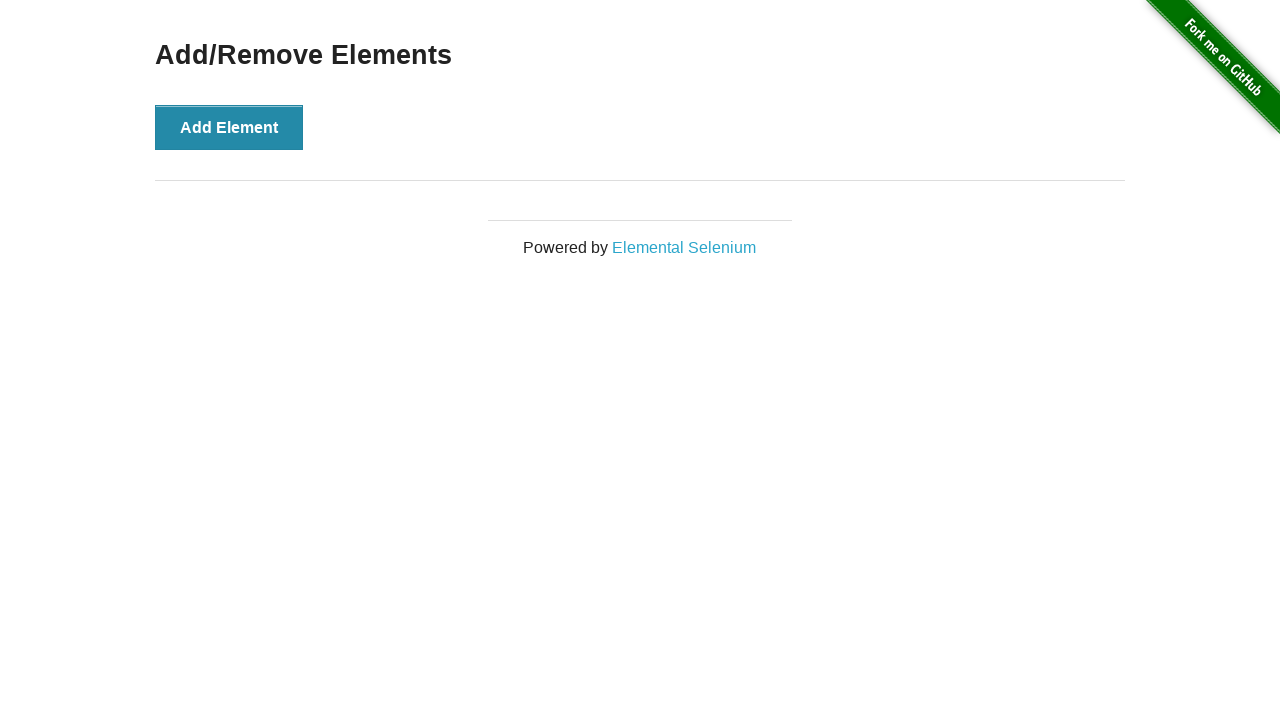

Delete button was successfully removed from the page
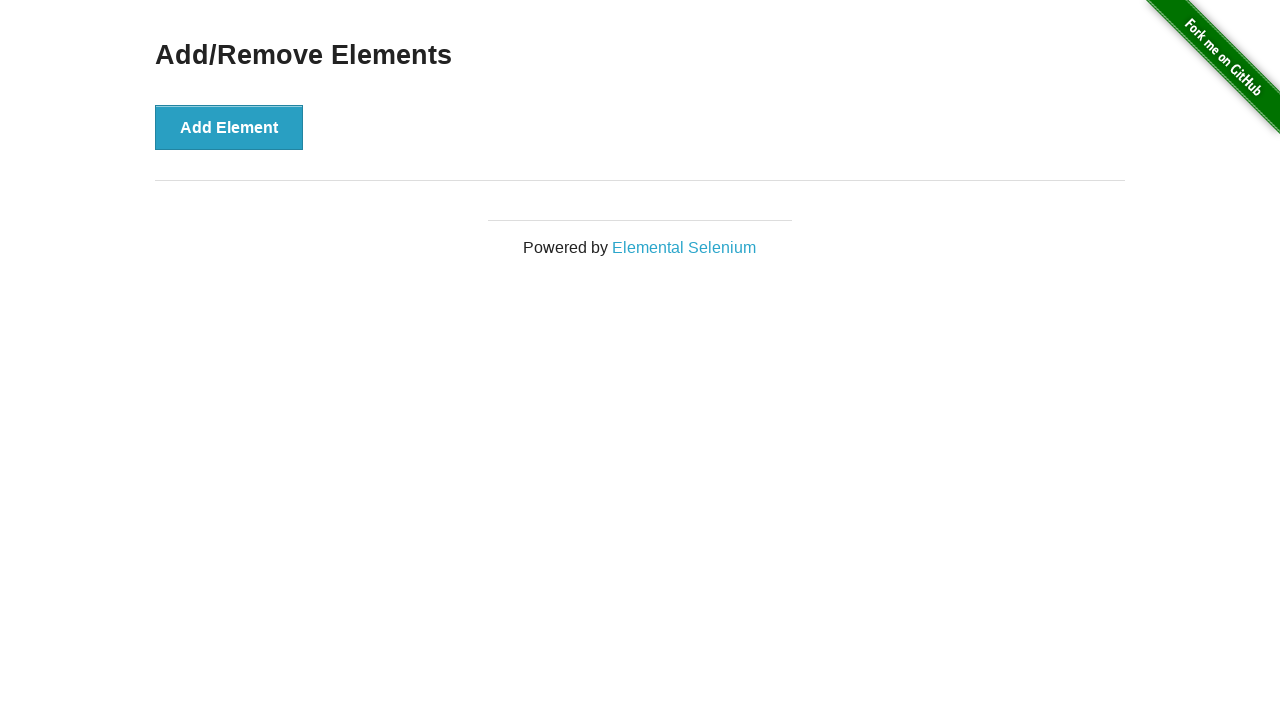

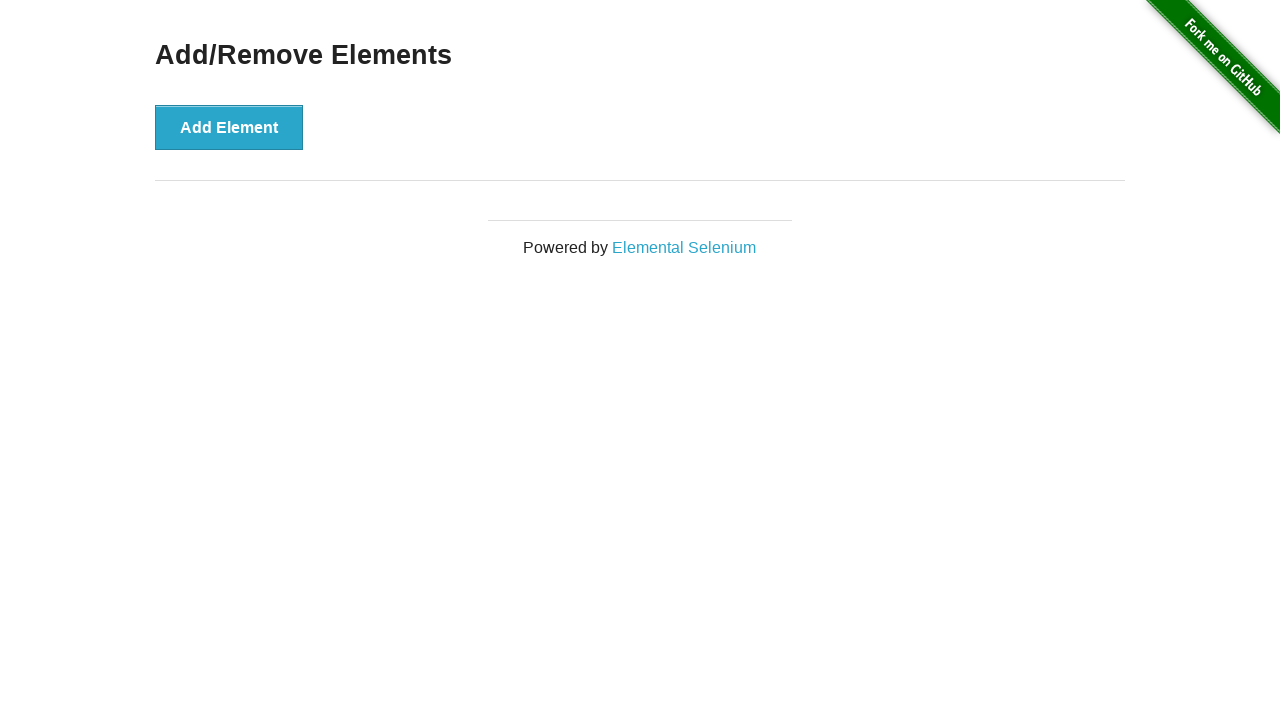